Tests scrolling from a viewport position with offset, then clicks a checkbox inside an iframe to verify it's accessible.

Starting URL: https://awesomeqa.com/selenium/frame_with_nested_scrolling_frame.html

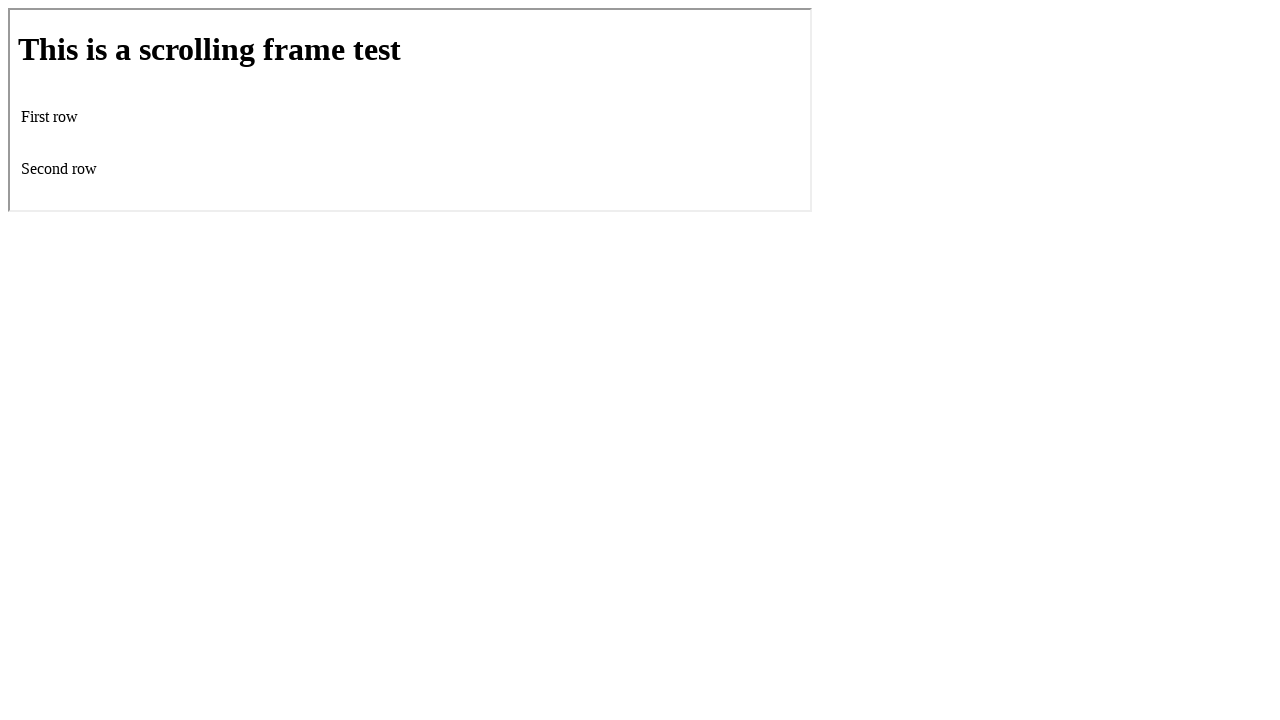

Moved mouse to viewport position (10, 10) at (10, 10)
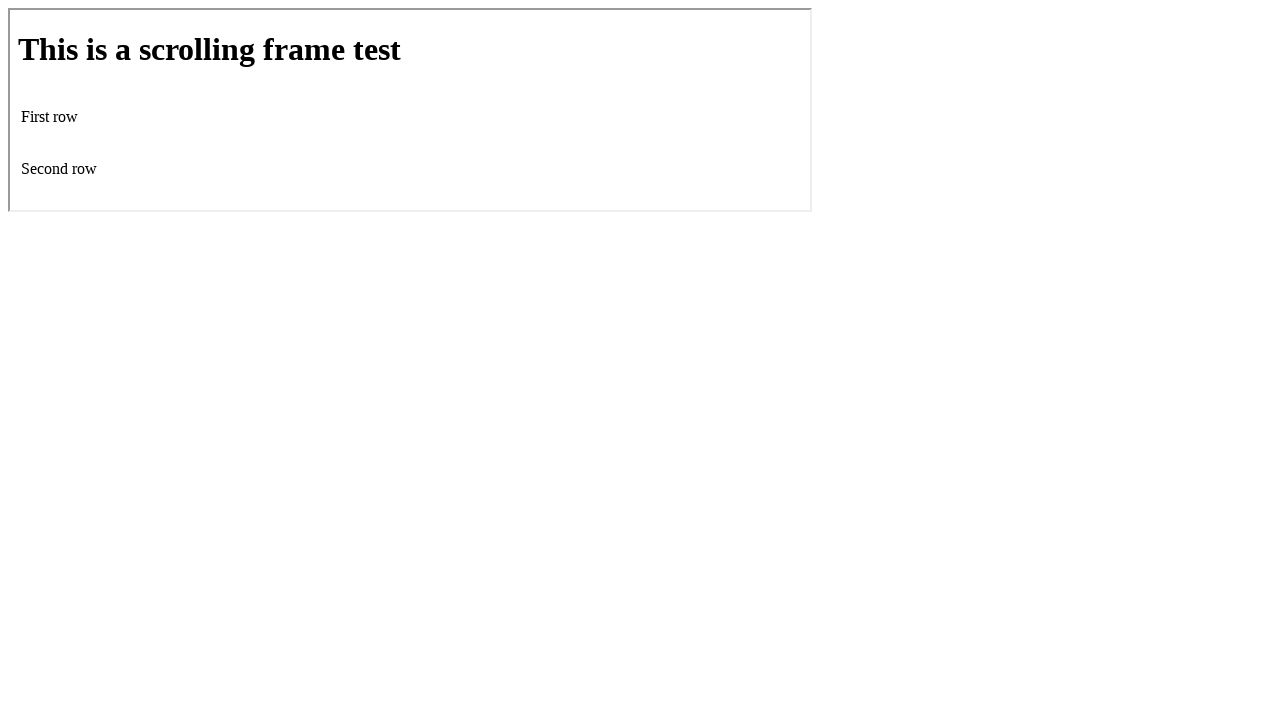

Scrolled down by 200 pixels from viewport offset
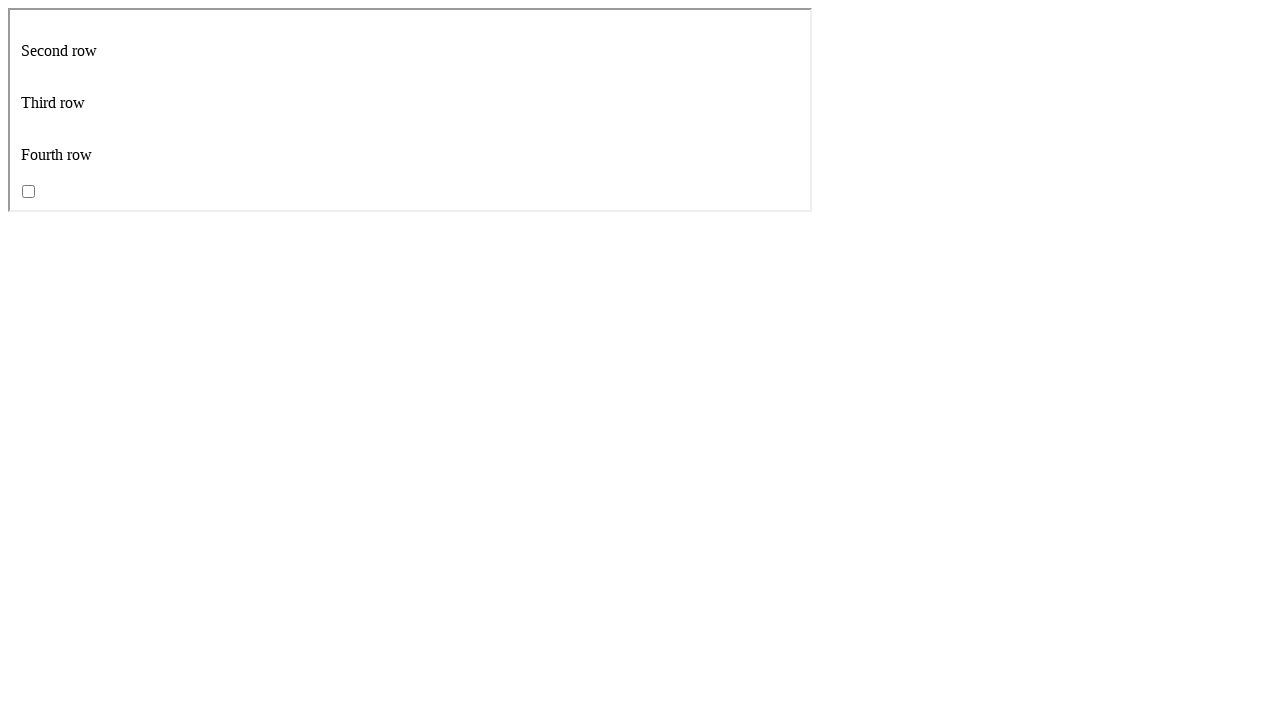

Waited for scroll to complete
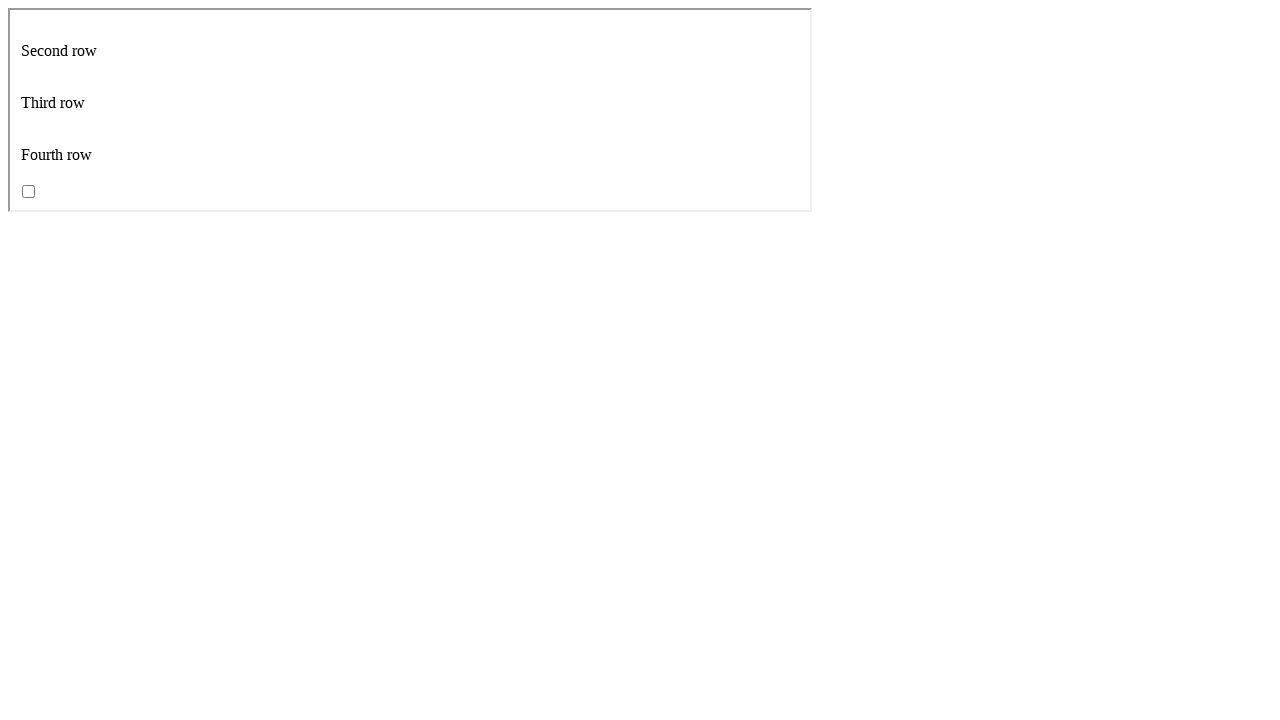

Located iframe element
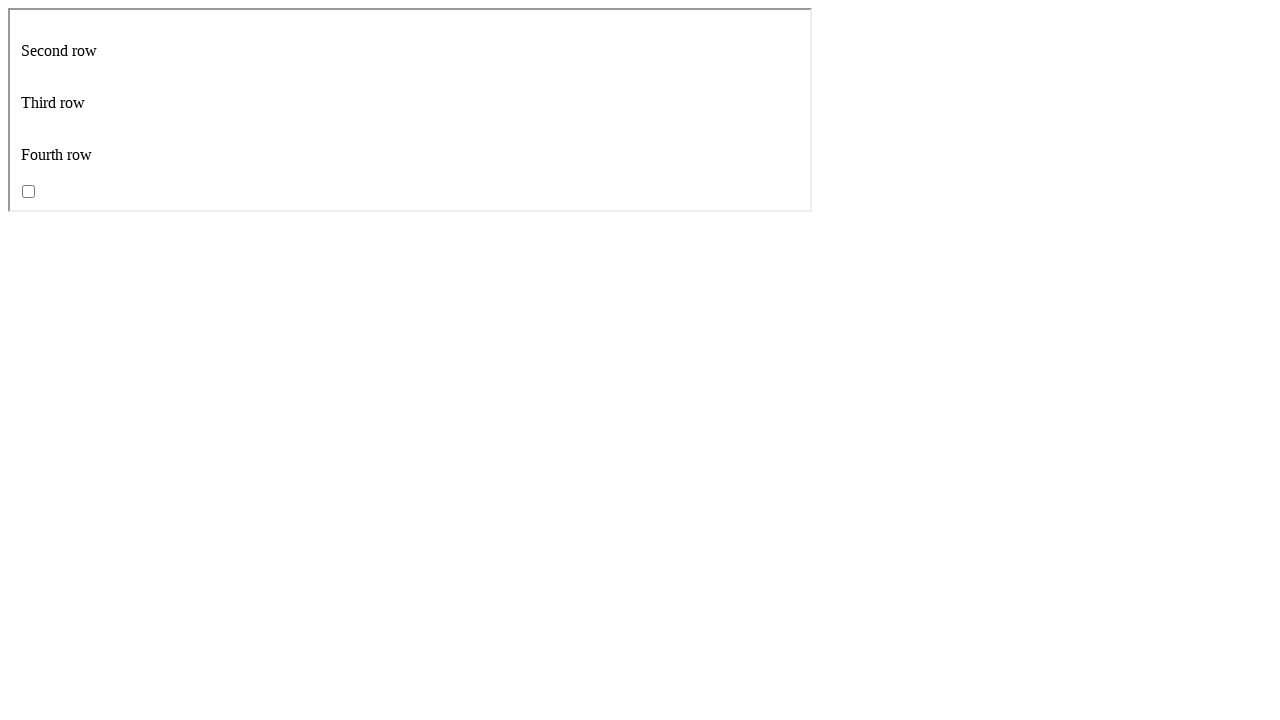

Located checkbox inside iframe
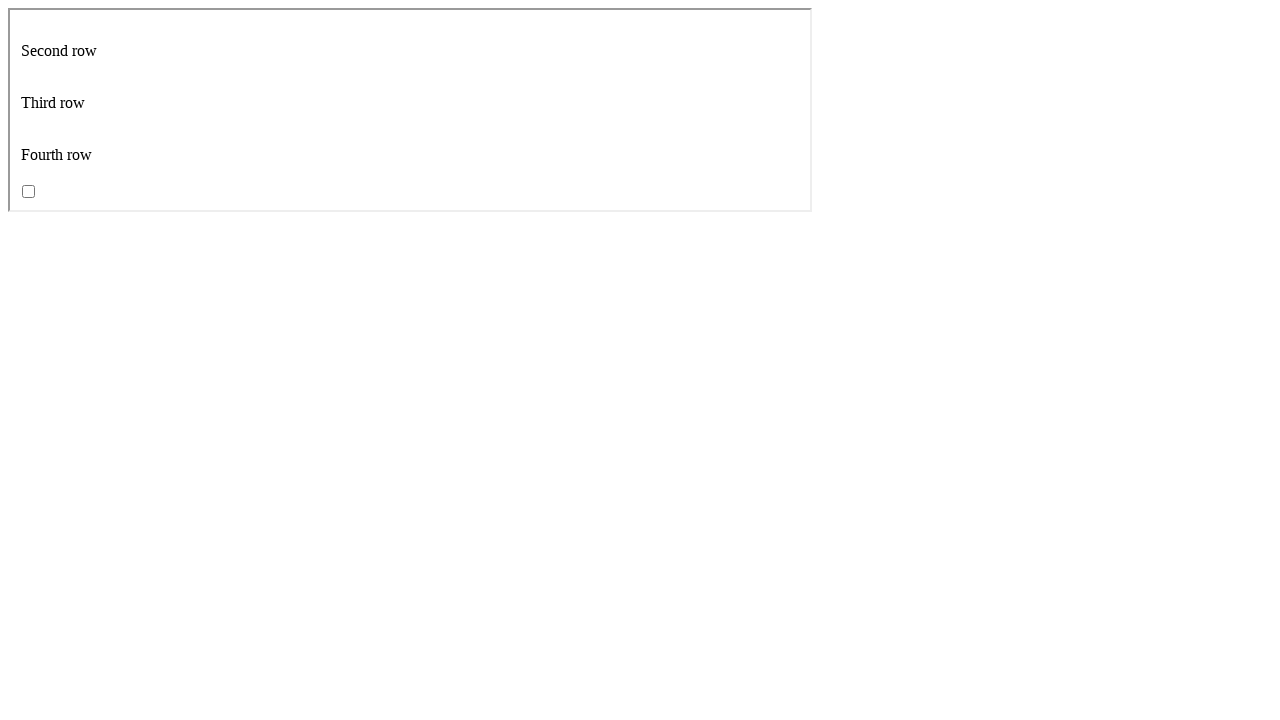

Clicked checkbox to verify accessibility after scrolling at (28, 191) on iframe >> internal:control=enter-frame >> input[name='scroll_checkbox']
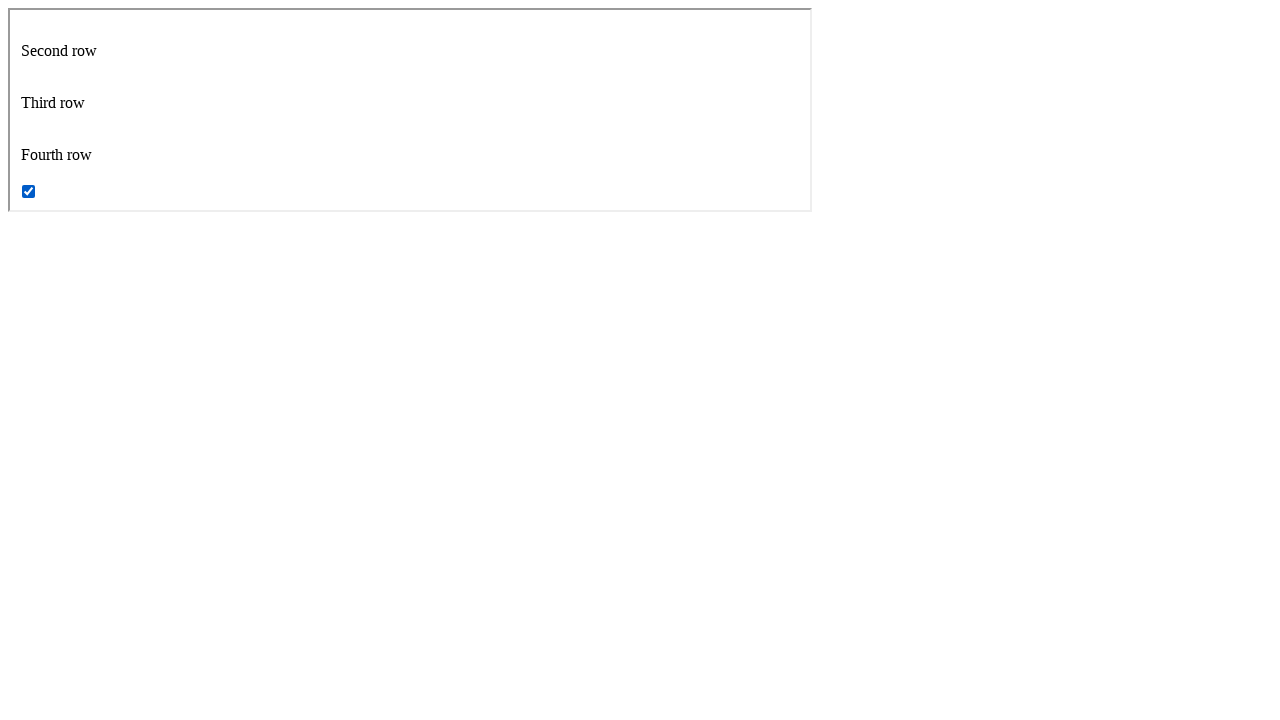

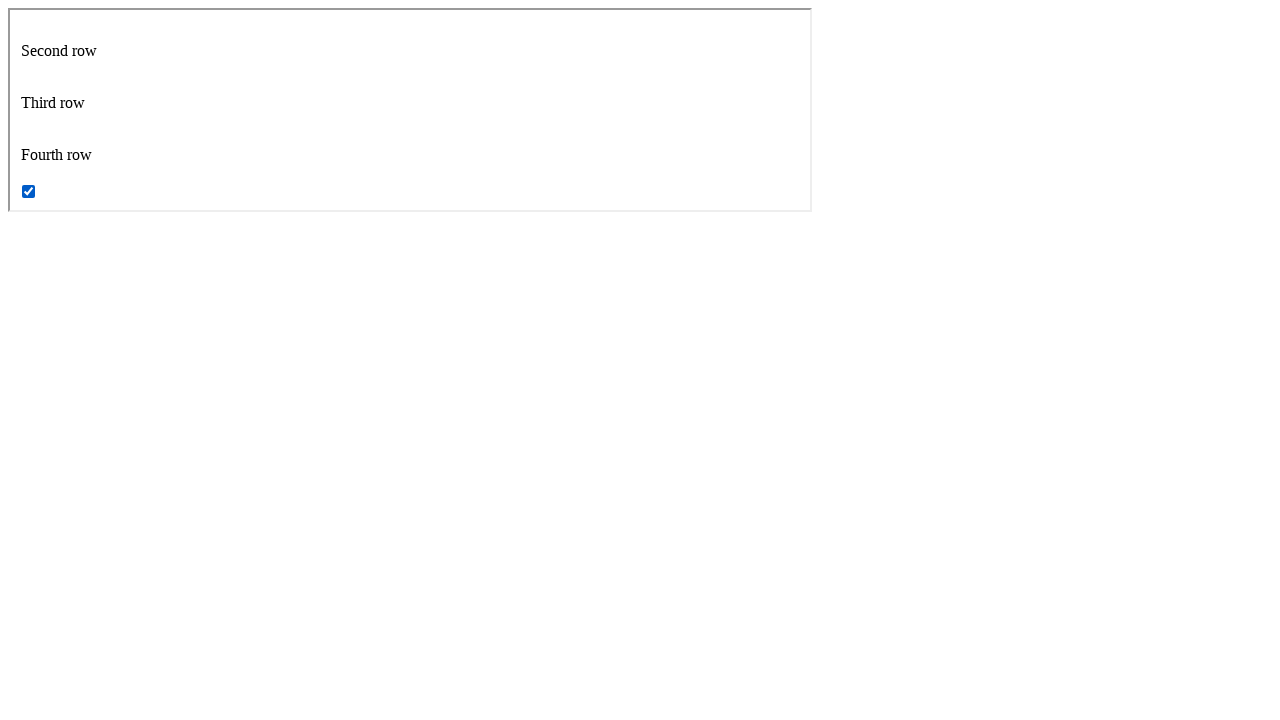